Tests clicking a JavaScript confirm dialog, accepting it (OK), and verifying the result shows "Ok"

Starting URL: https://the-internet.herokuapp.com/javascript_alerts

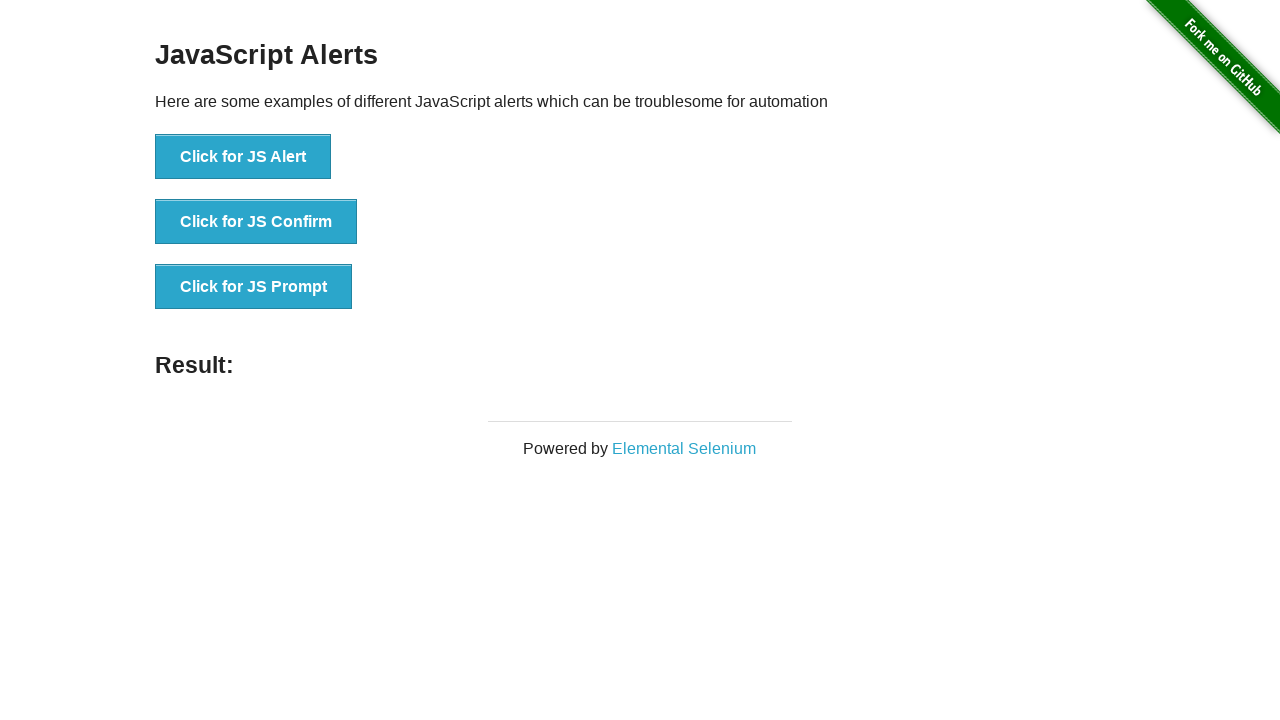

Set up dialog handler to accept JavaScript confirm dialog
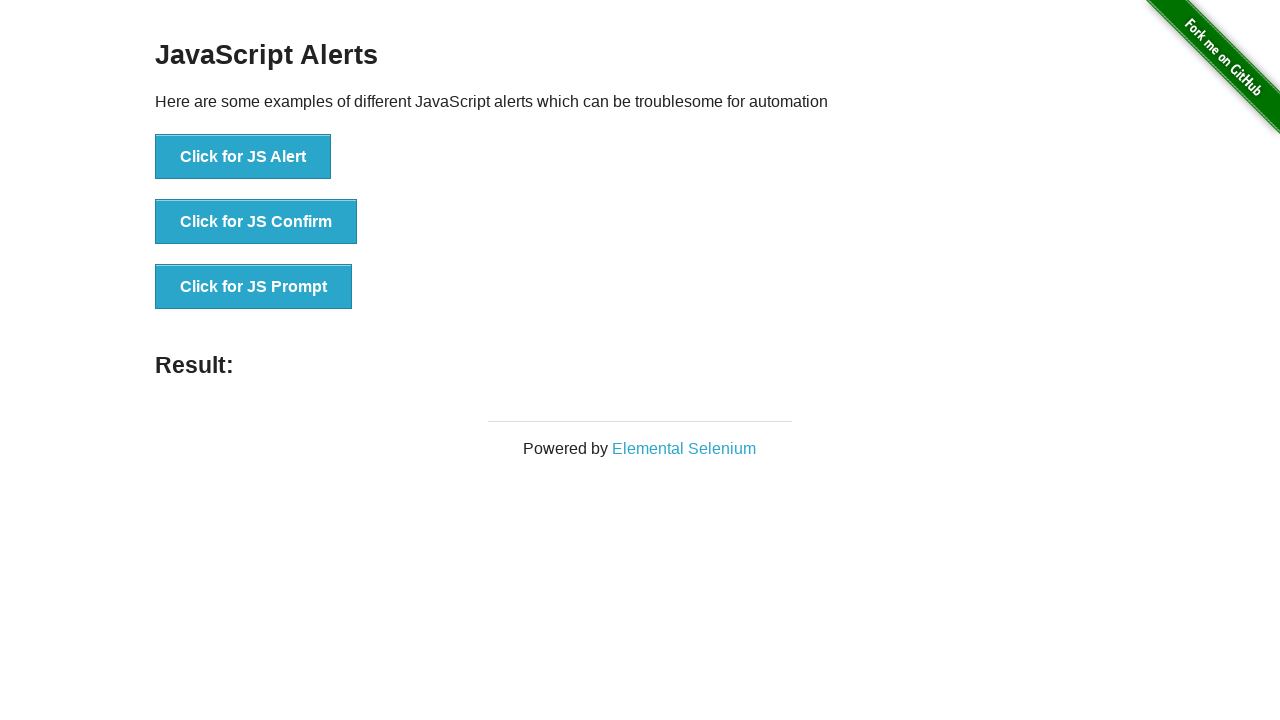

Clicked 'Click for JS Confirm' button at (256, 222) on xpath=//button[text()='Click for JS Confirm']
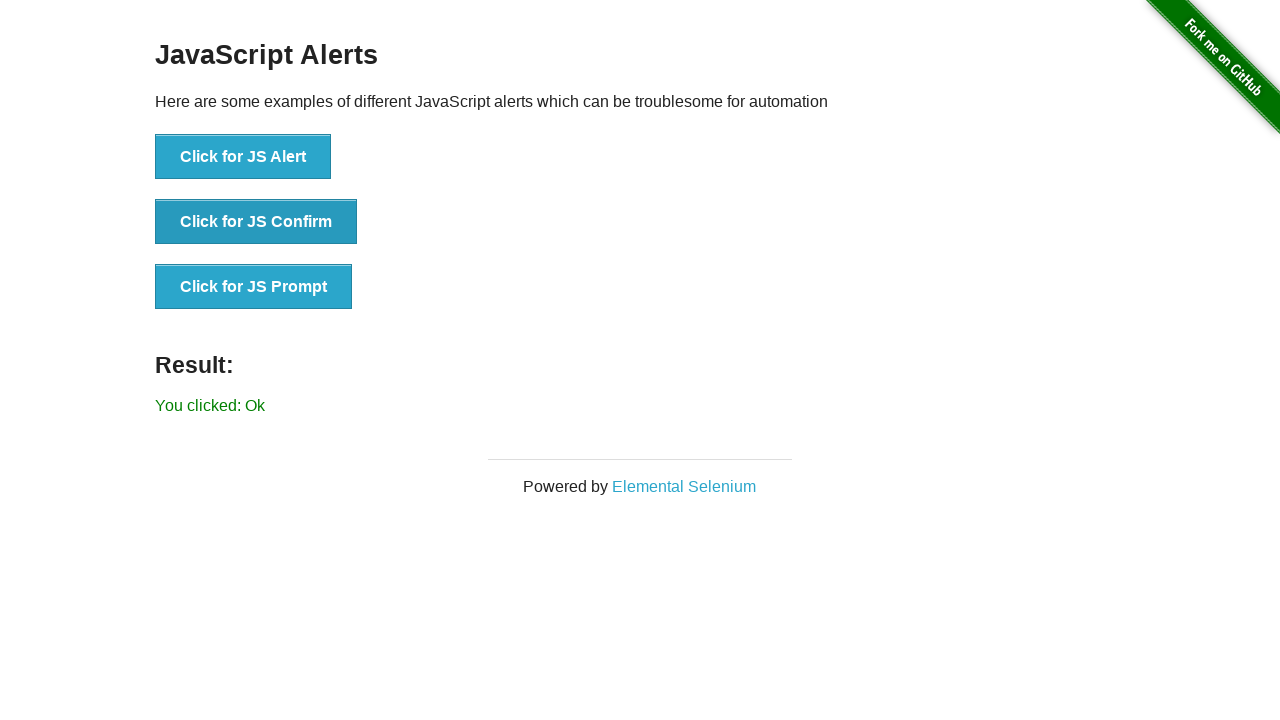

Result element loaded after confirming dialog
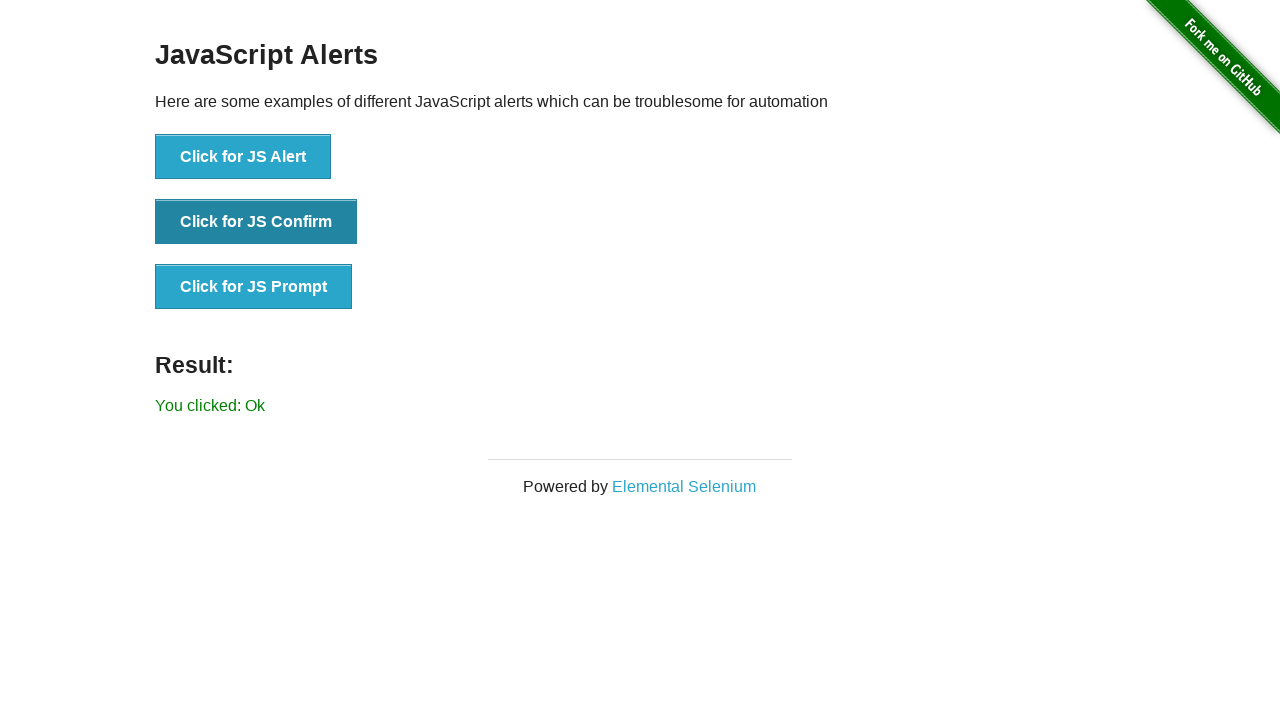

Verified result text shows 'You clicked: Ok'
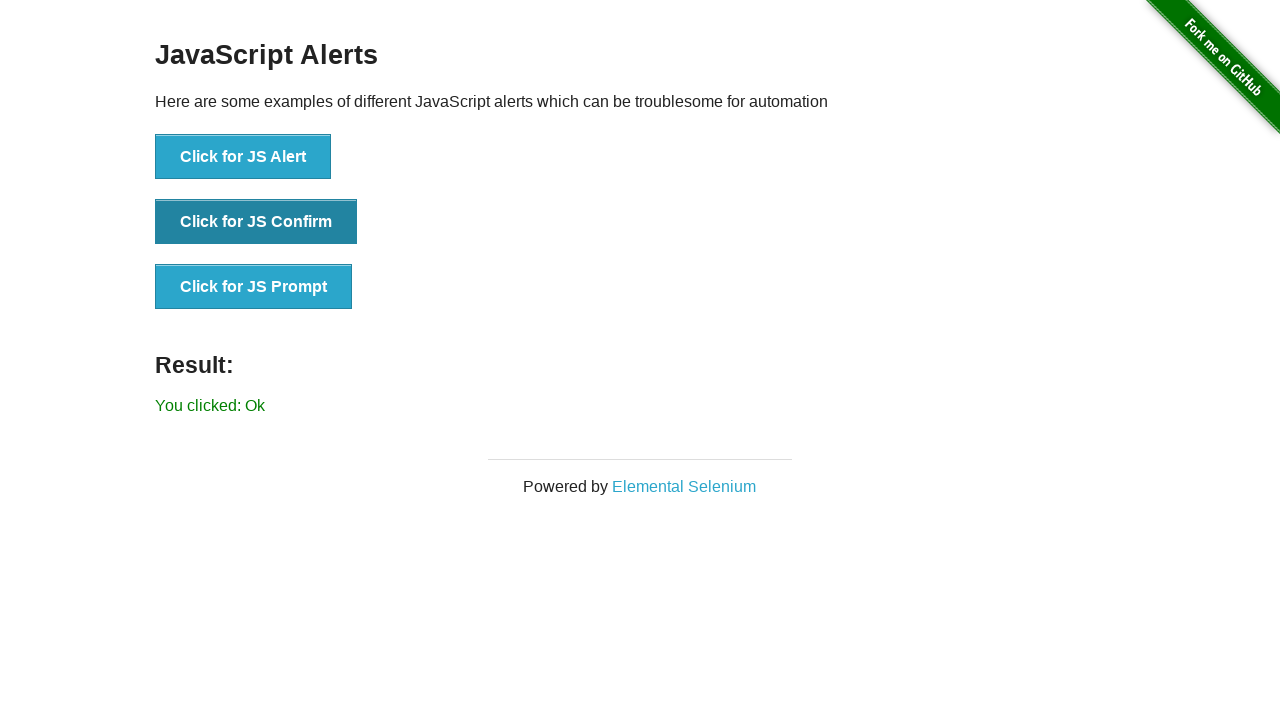

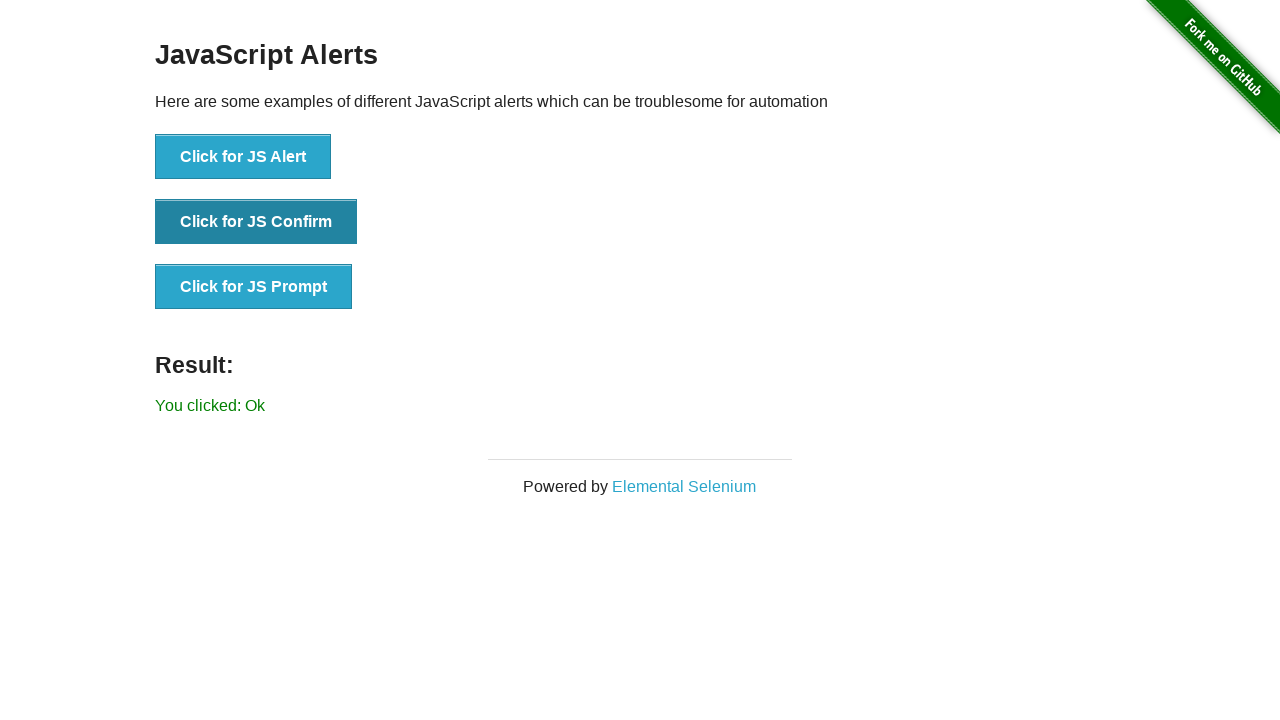